Tests the message form by filling in name, email, and message fields, then submitting and verifying the message count increases.

Starting URL: https://certicon-testing.azurewebsites.net

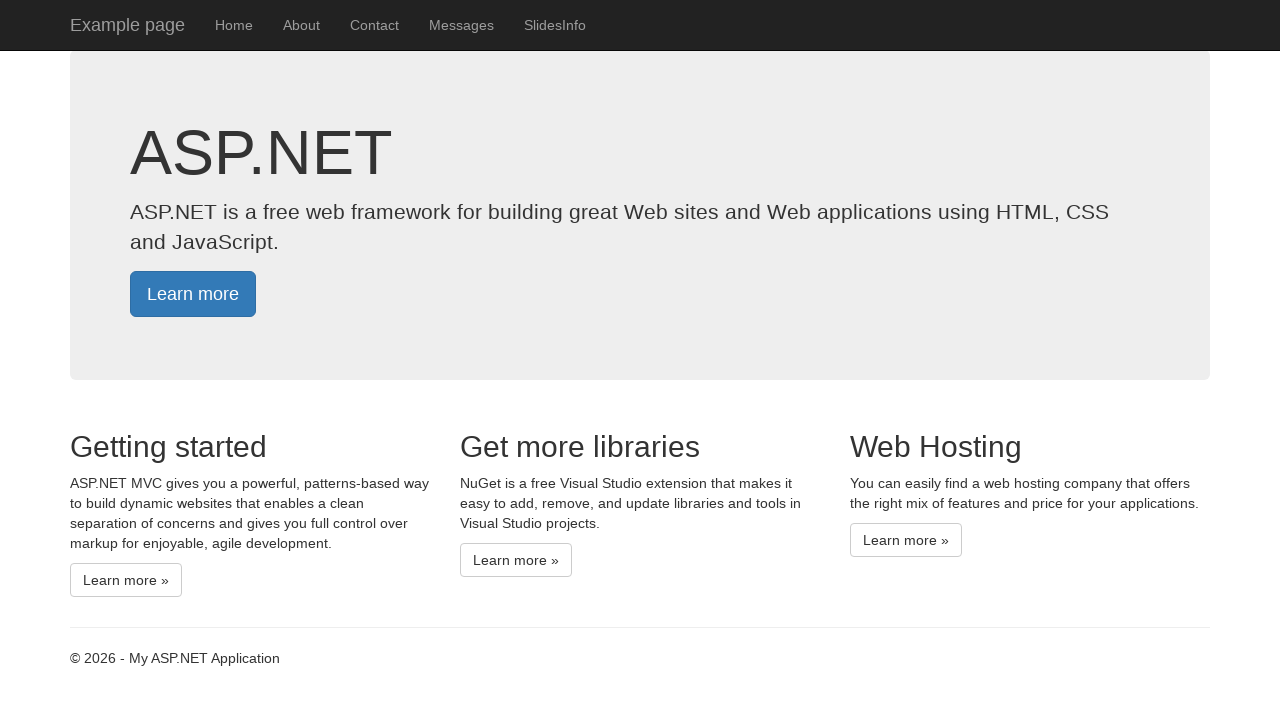

Clicked on Messages link to navigate to the form at (462, 25) on a:text('Messages')
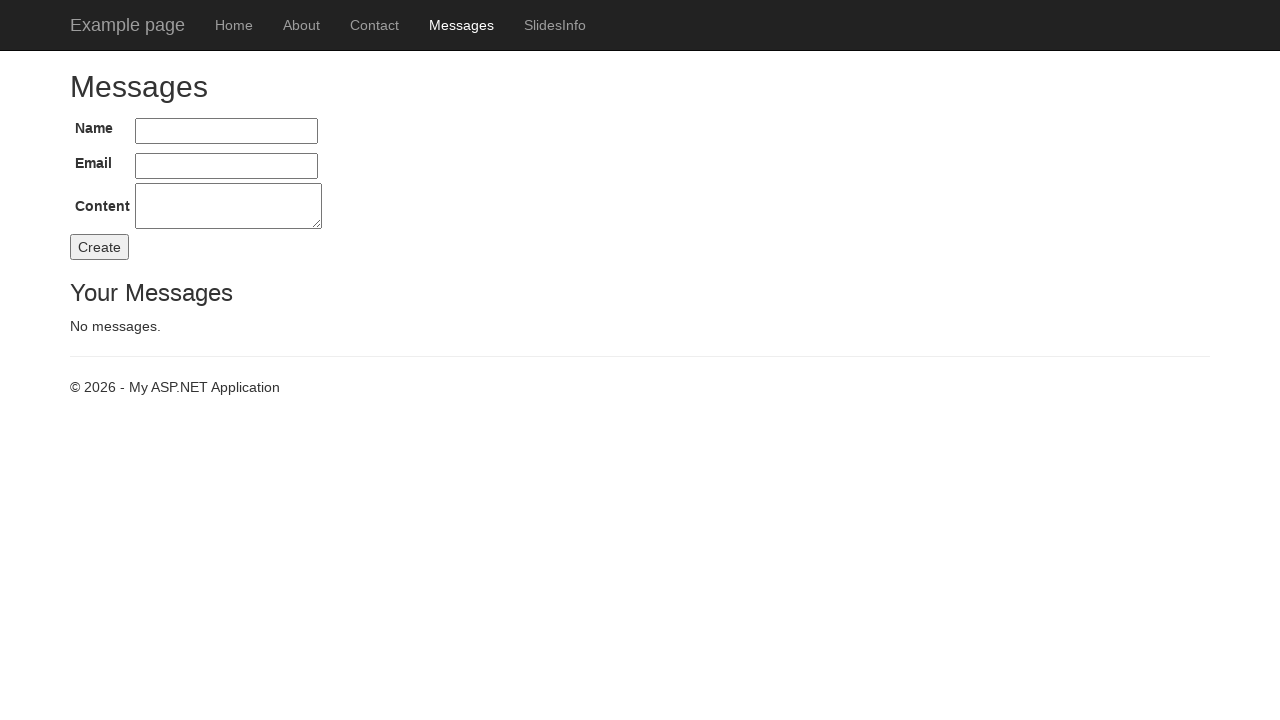

Filled Name field with 'Hulmiho' on #Name
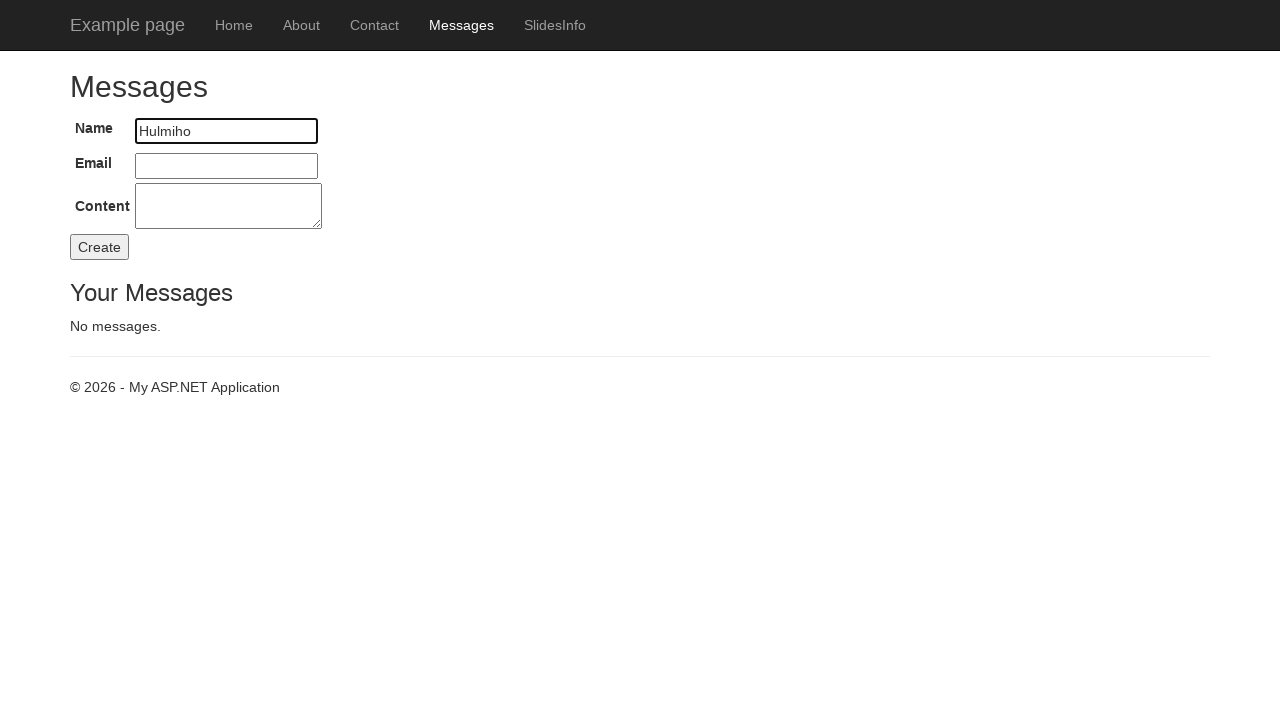

Filled Email field with 'hulmiho@ukolen.com' on #Email
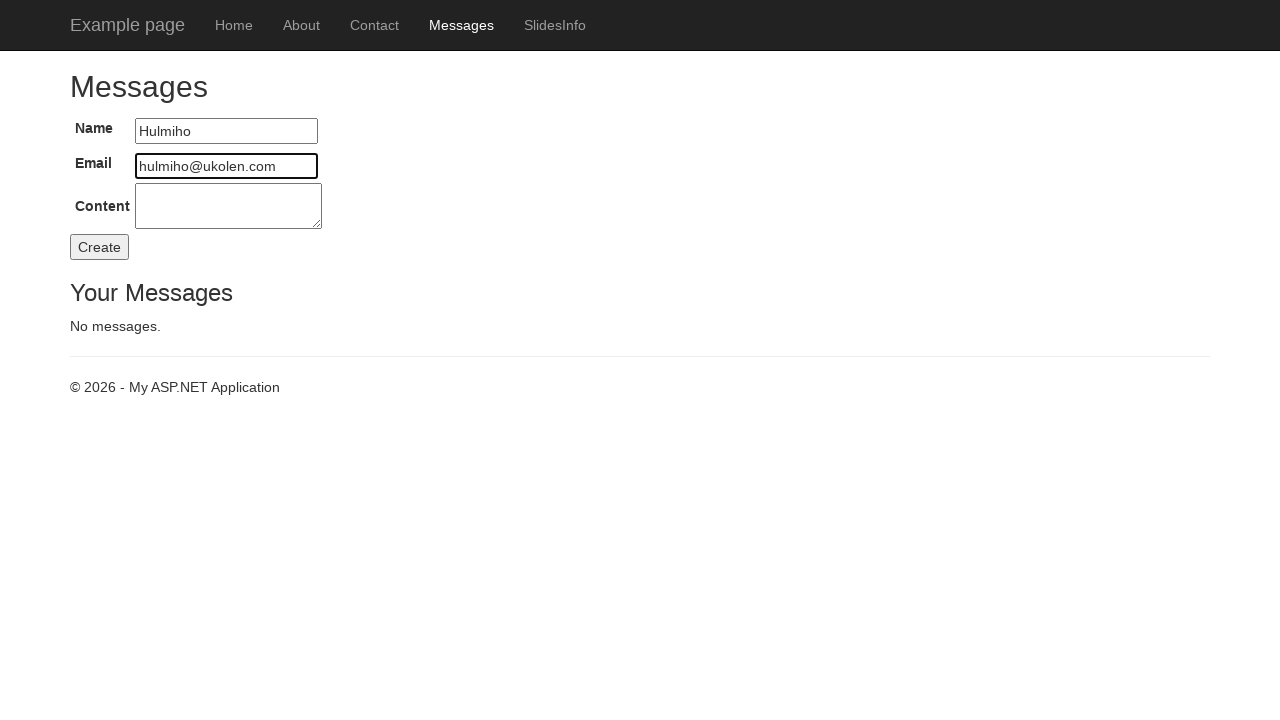

Filled Content field with 'Joha joha joha' on #Content
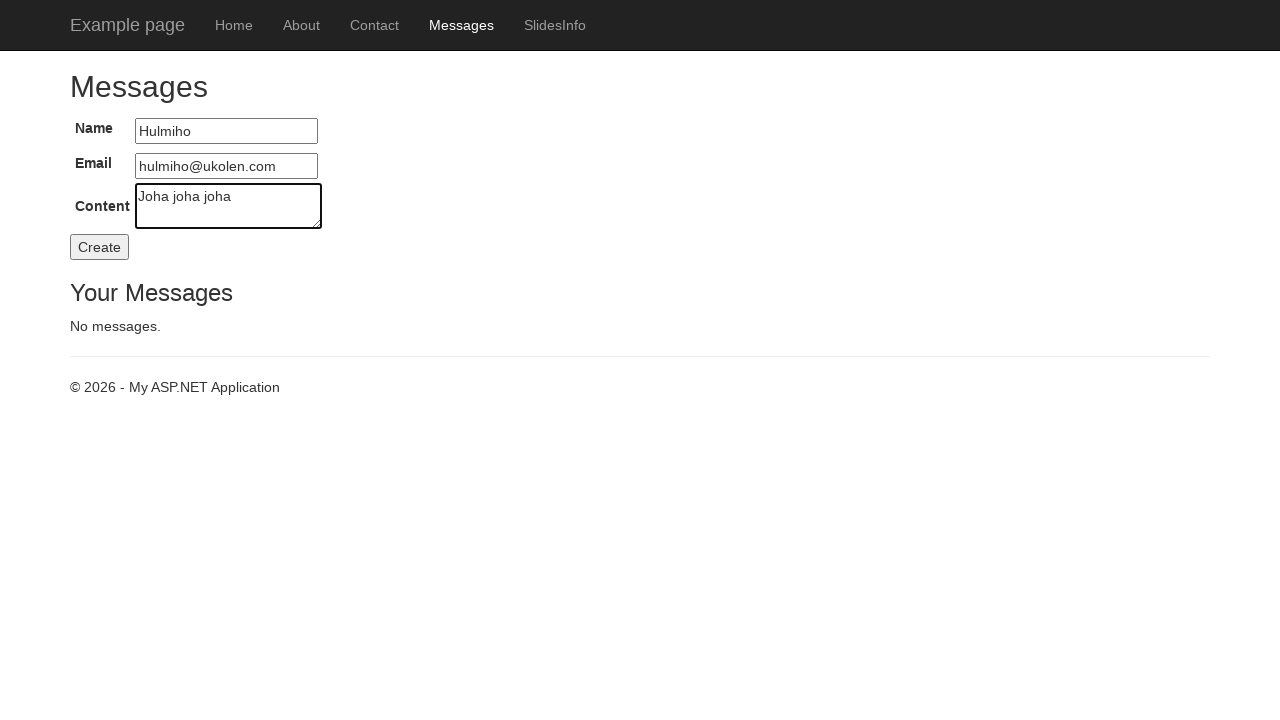

Clicked the Create button to submit the form at (100, 247) on #buttonCreate
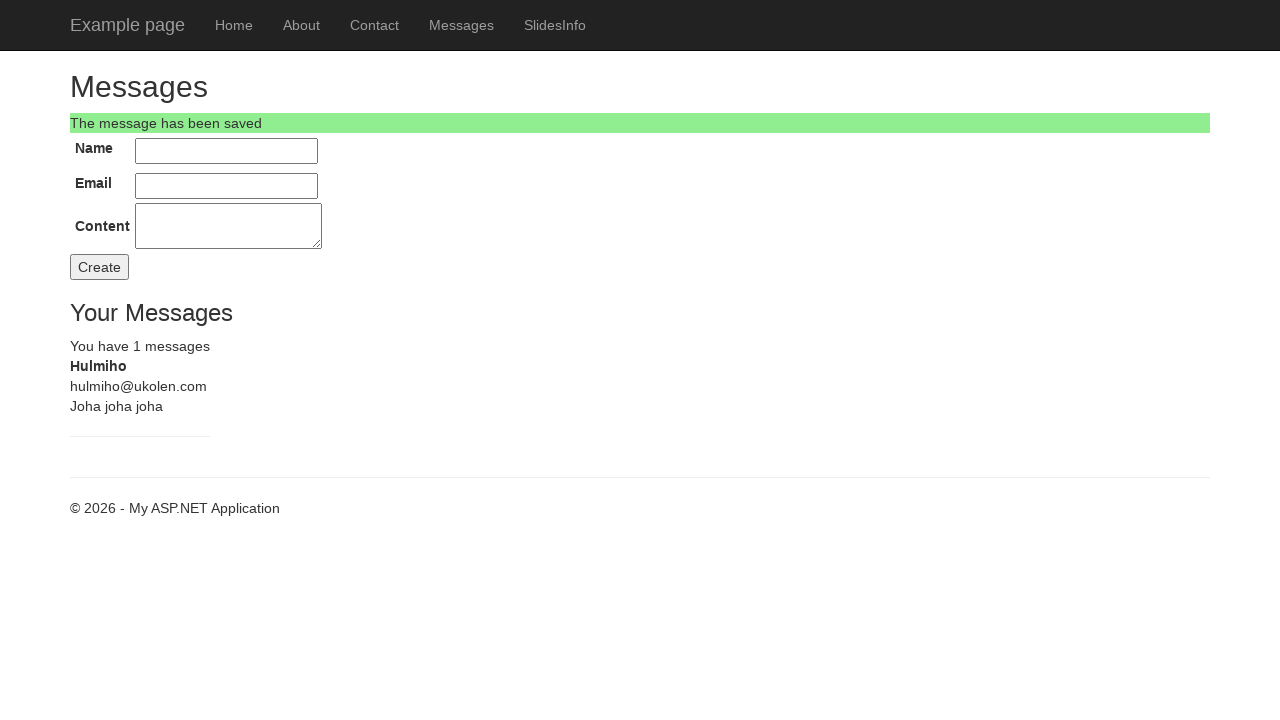

Message count element loaded, confirming successful submission
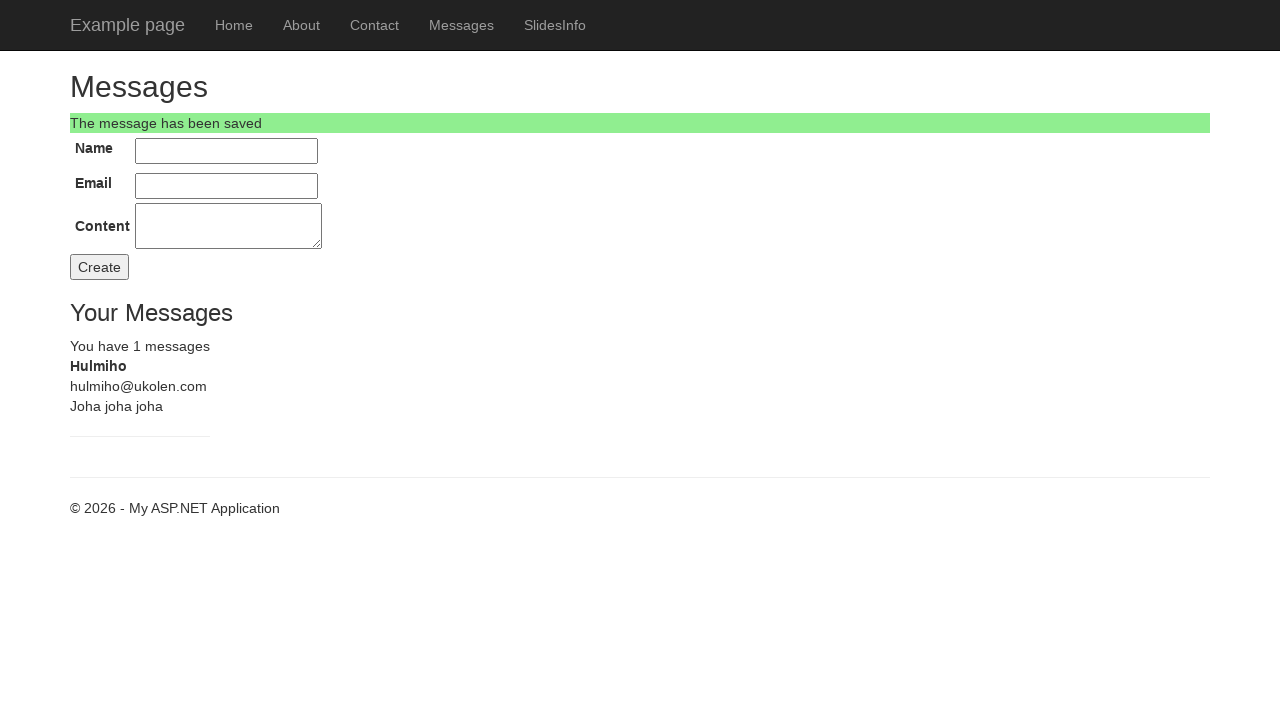

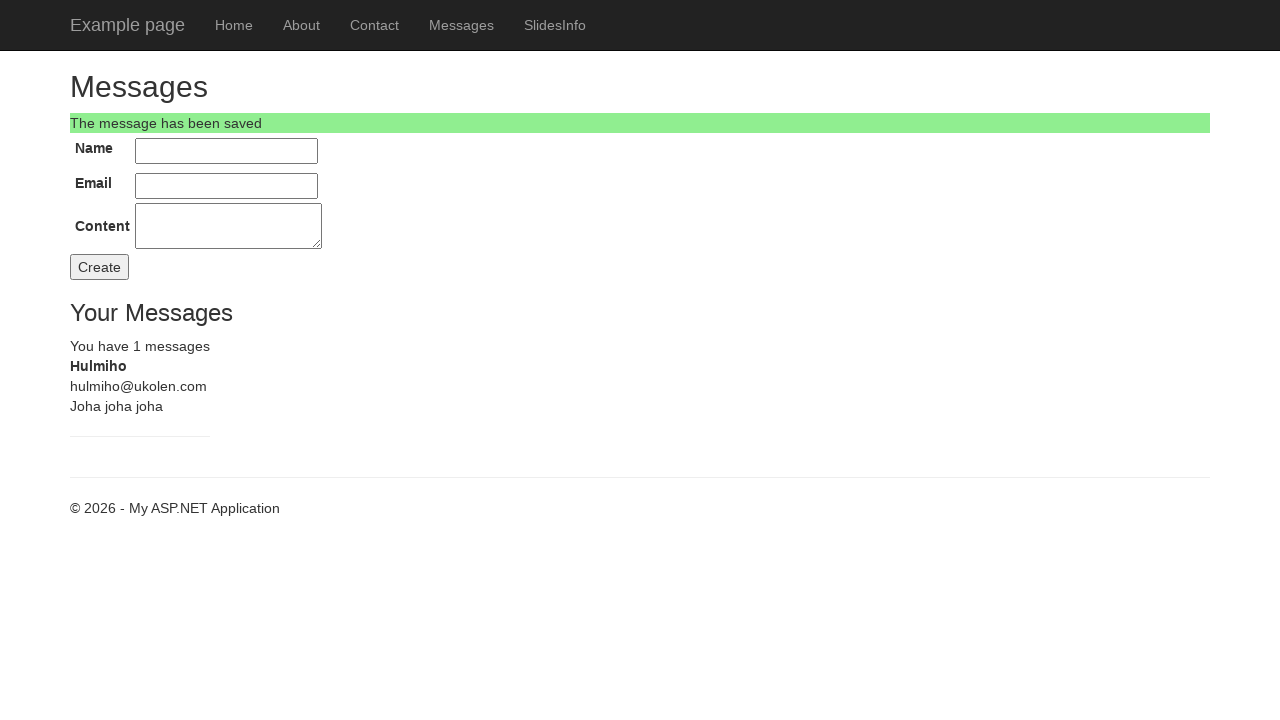